Tests dropdown selection functionality on a registration form by selecting options from Skills, Year, and Month dropdowns using different selection methods (by index, by value, and by visible text).

Starting URL: https://demo.automationtesting.in/Register.html

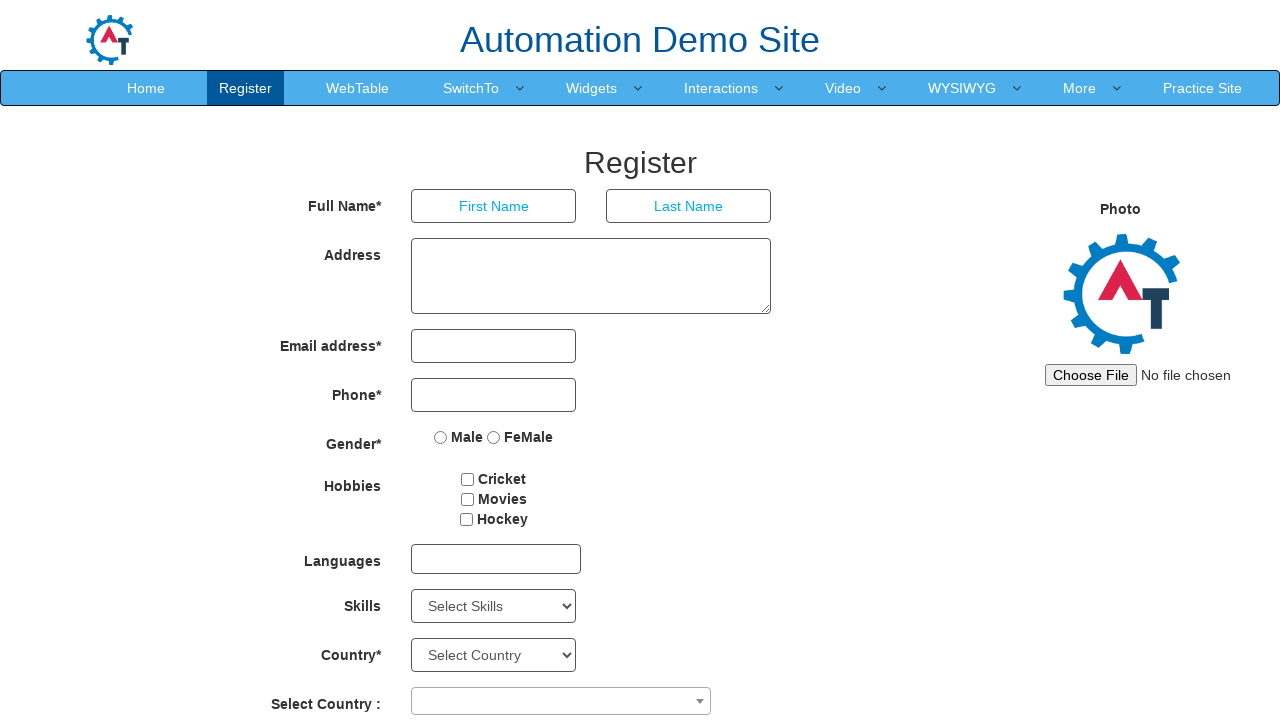

Selected skill from Skills dropdown by index 4 on select#Skills
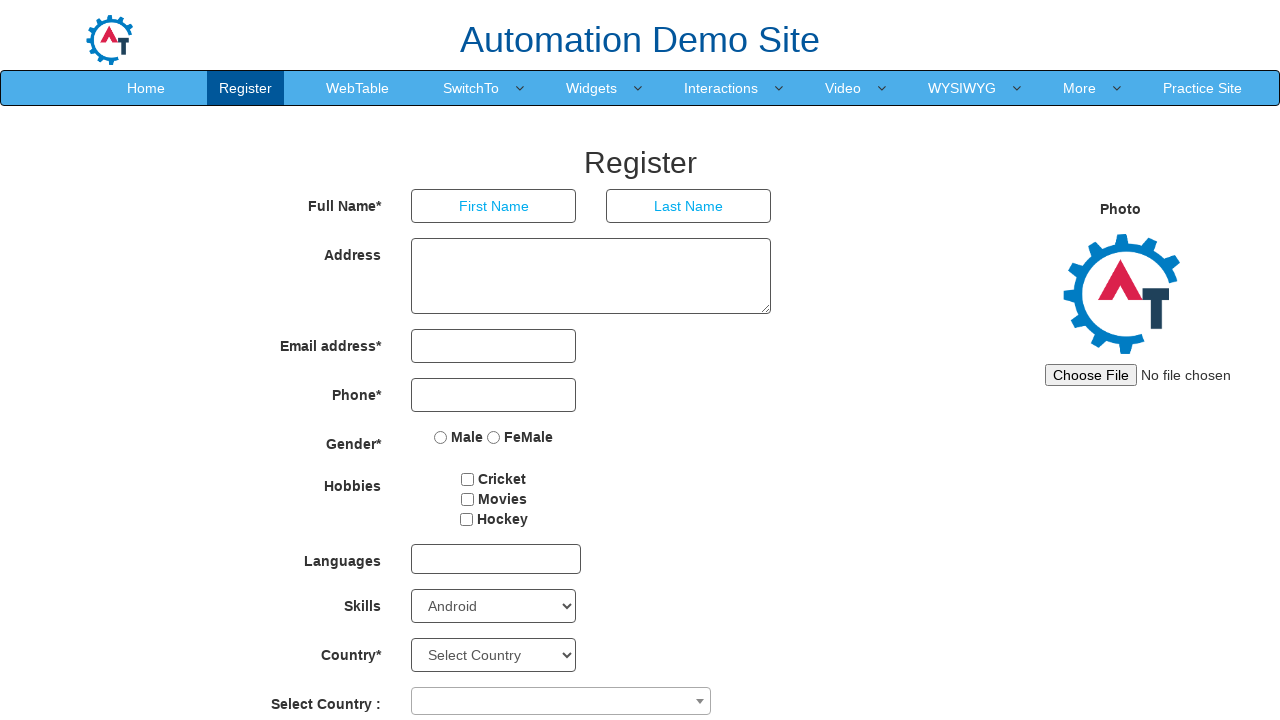

Selected year 1926 from Year dropdown by value on select#yearbox
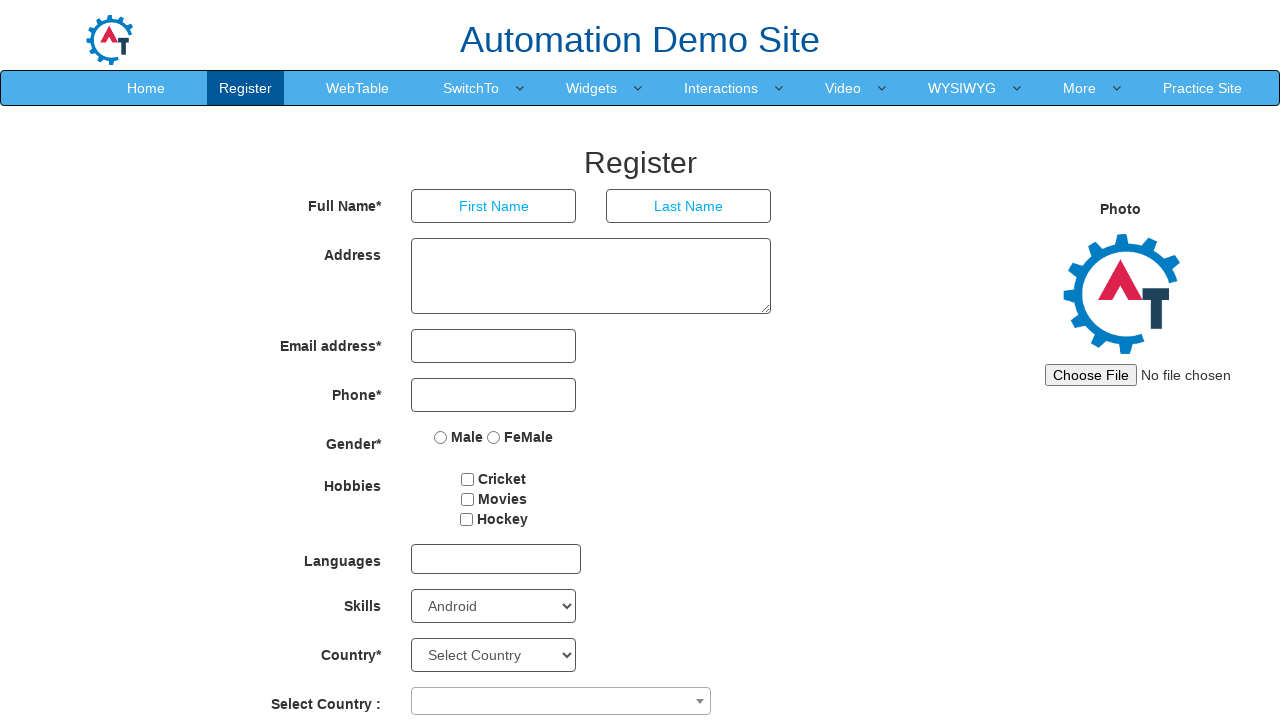

Selected March from Month dropdown by visible text on select[placeholder='Month']
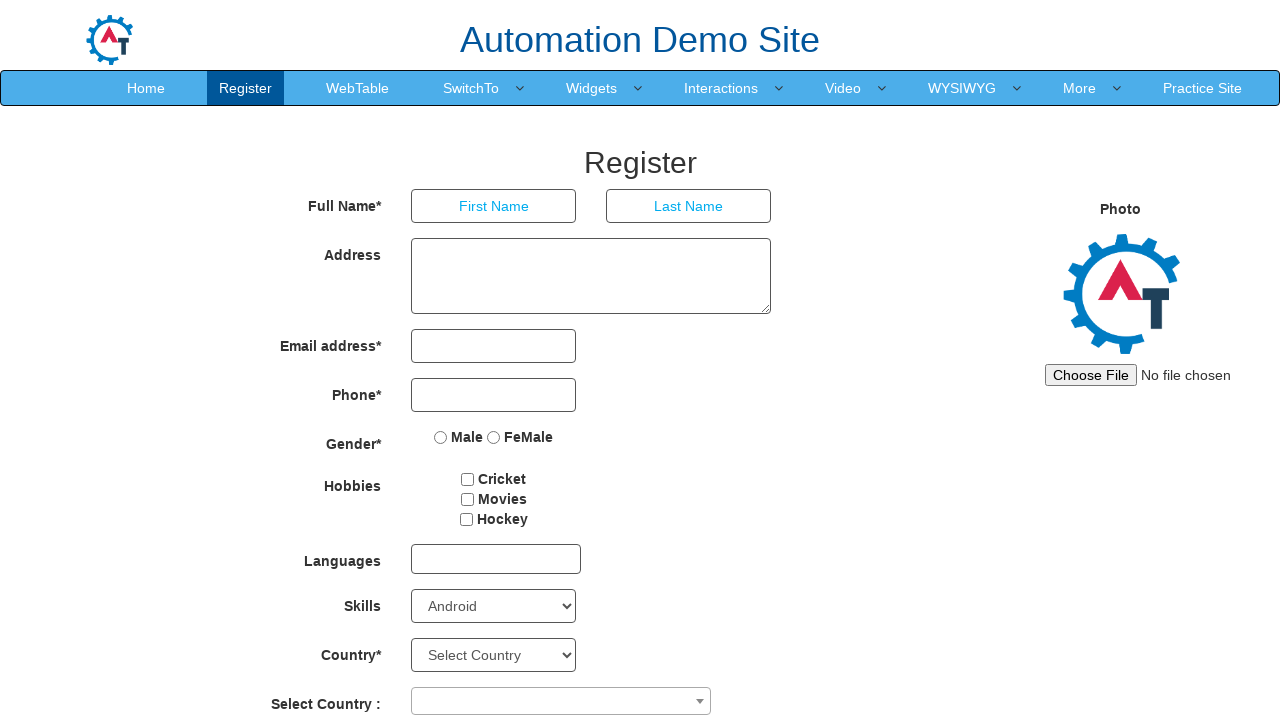

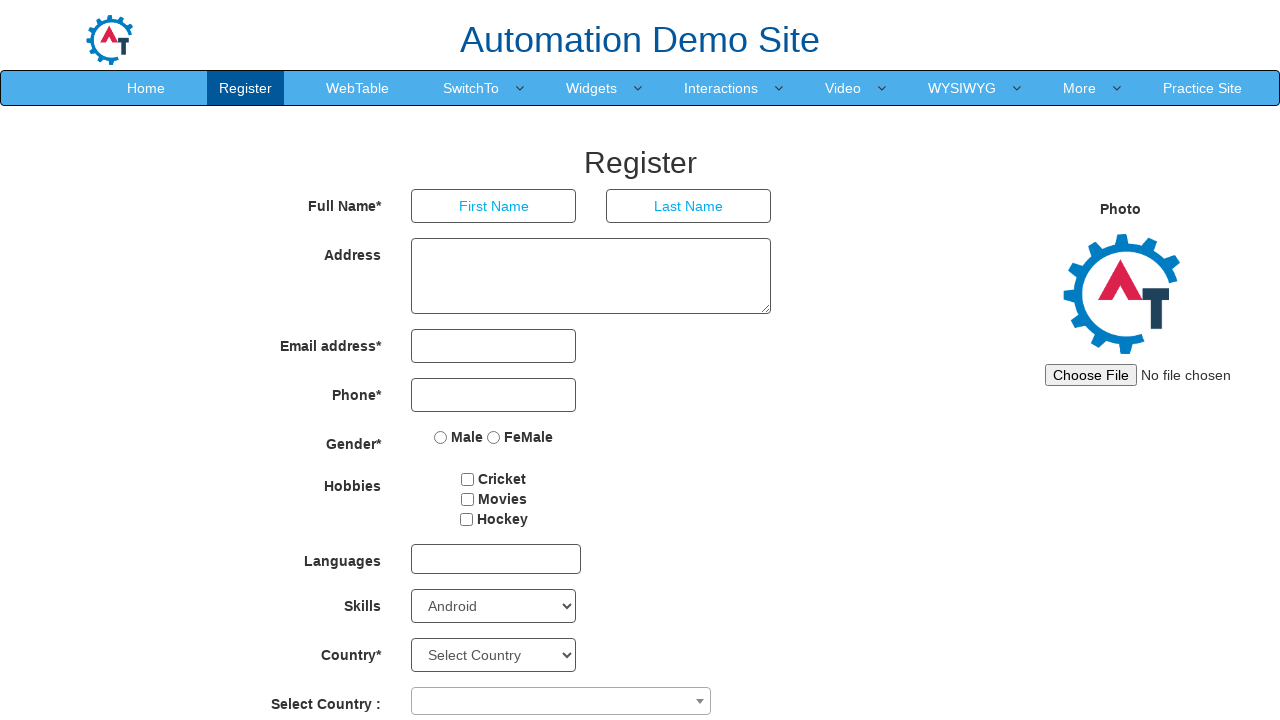